Tests that a todo item is removed when its text is cleared during editing

Starting URL: https://demo.playwright.dev/todomvc

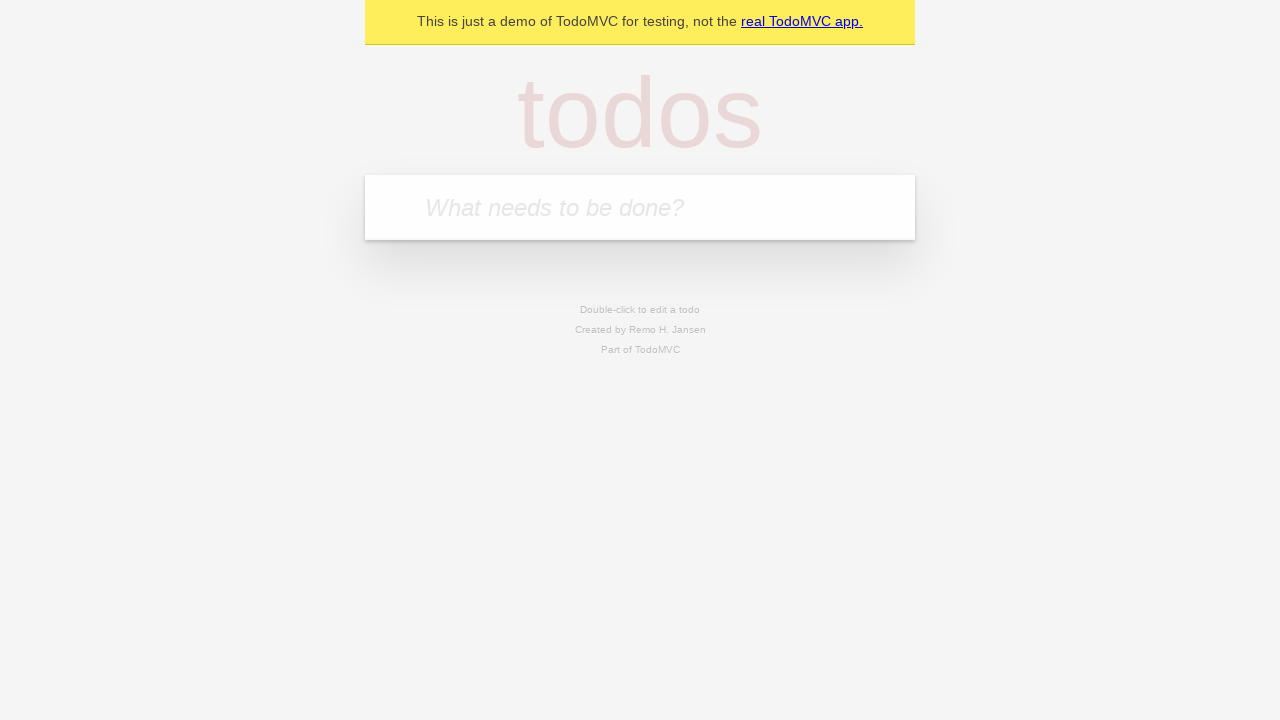

Filled input field with 'buy some cheese' on internal:attr=[placeholder="What needs to be done?"i]
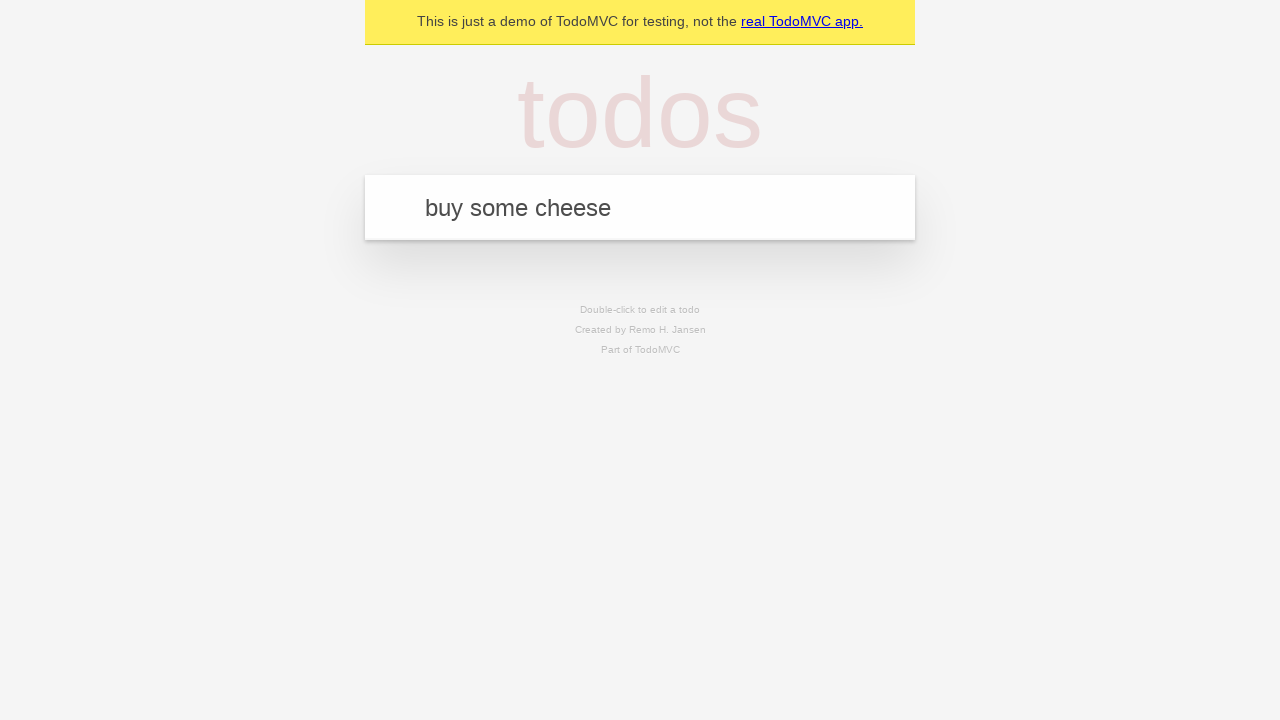

Pressed Enter to add first todo item on internal:attr=[placeholder="What needs to be done?"i]
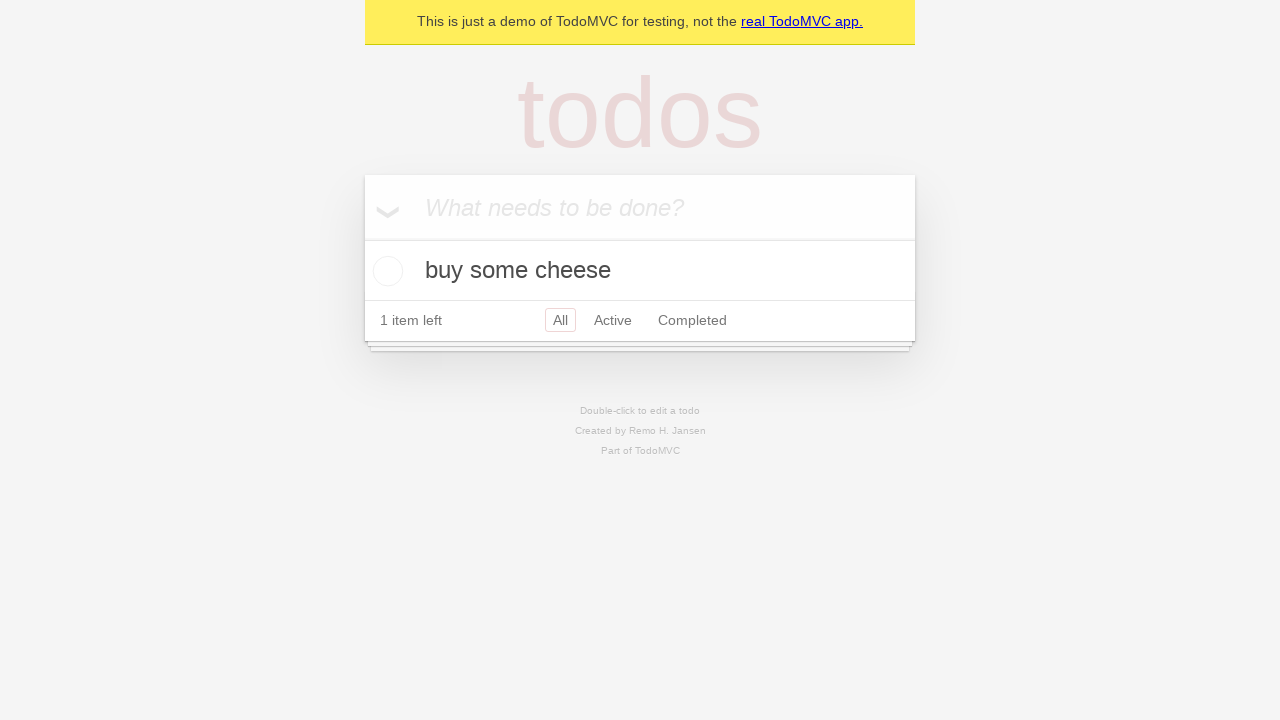

Filled input field with 'feed the cat' on internal:attr=[placeholder="What needs to be done?"i]
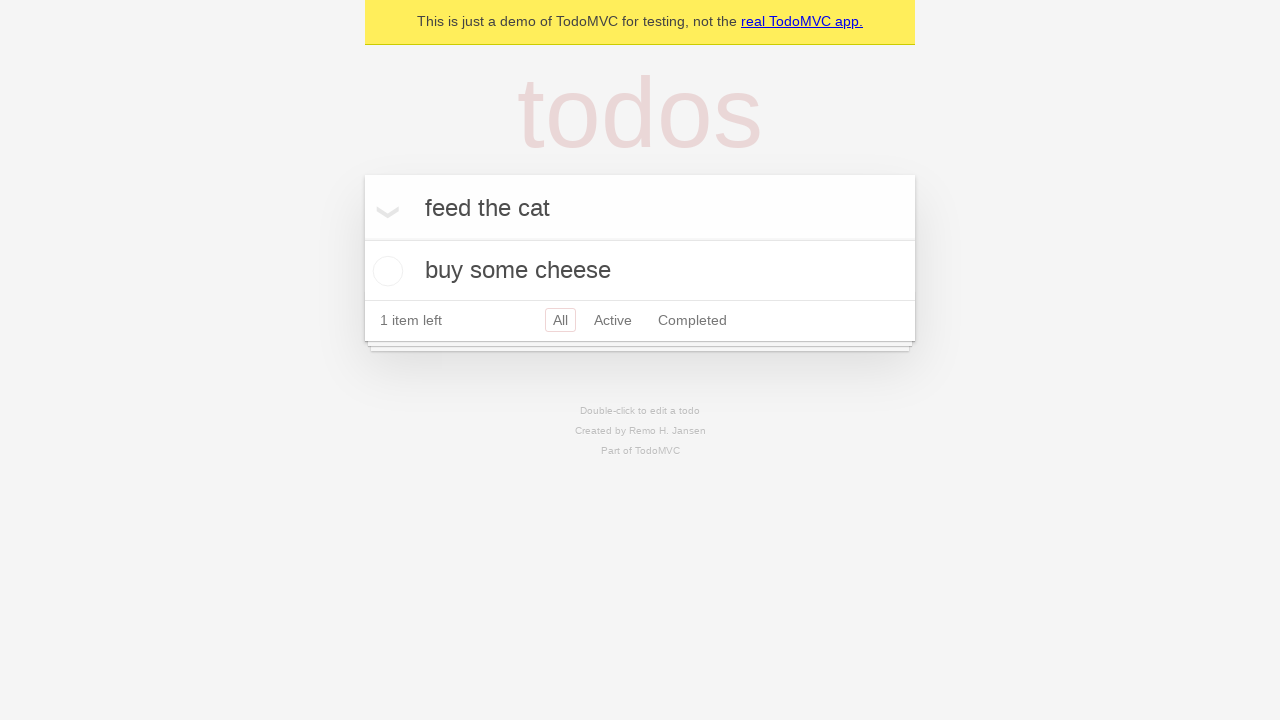

Pressed Enter to add second todo item on internal:attr=[placeholder="What needs to be done?"i]
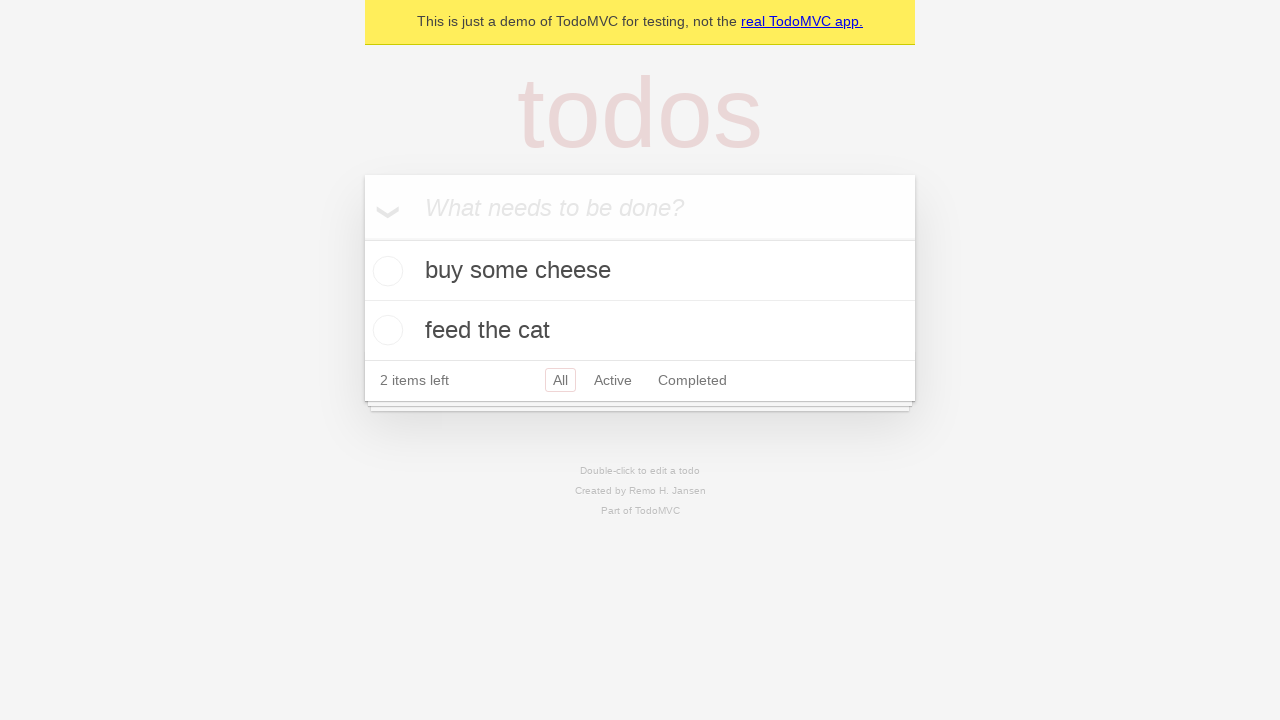

Filled input field with 'book a doctors appointment' on internal:attr=[placeholder="What needs to be done?"i]
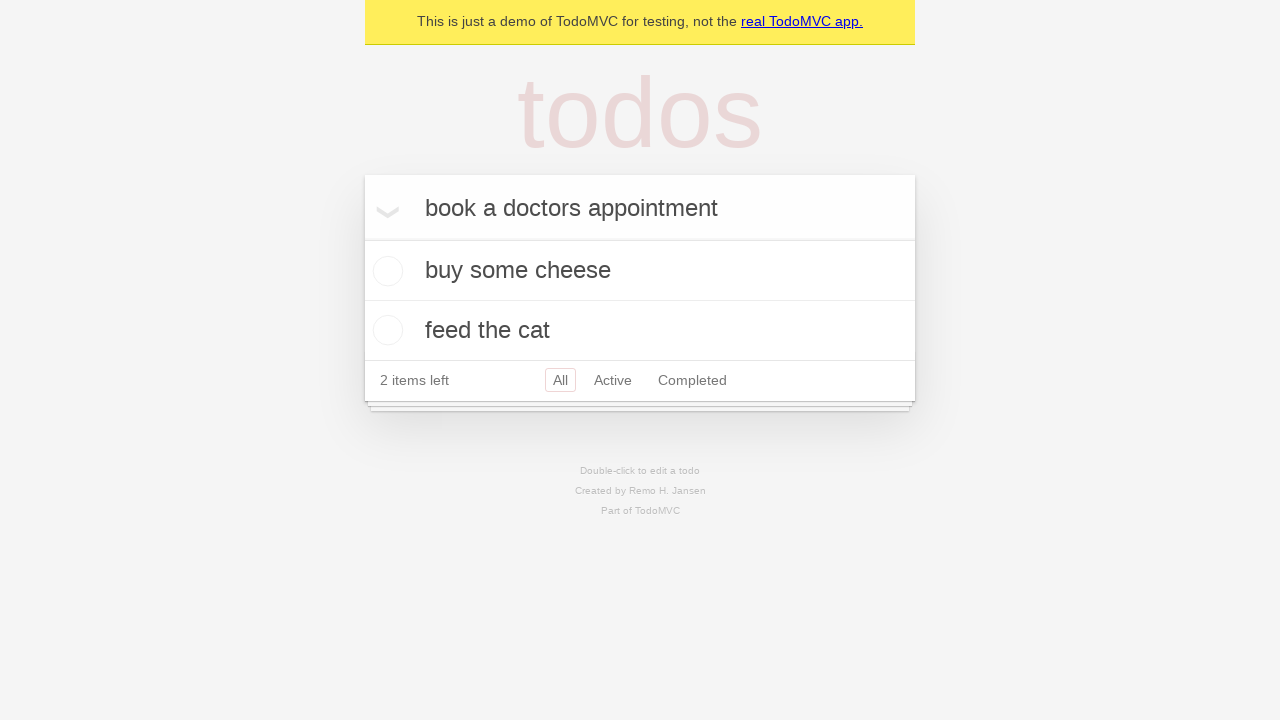

Pressed Enter to add third todo item on internal:attr=[placeholder="What needs to be done?"i]
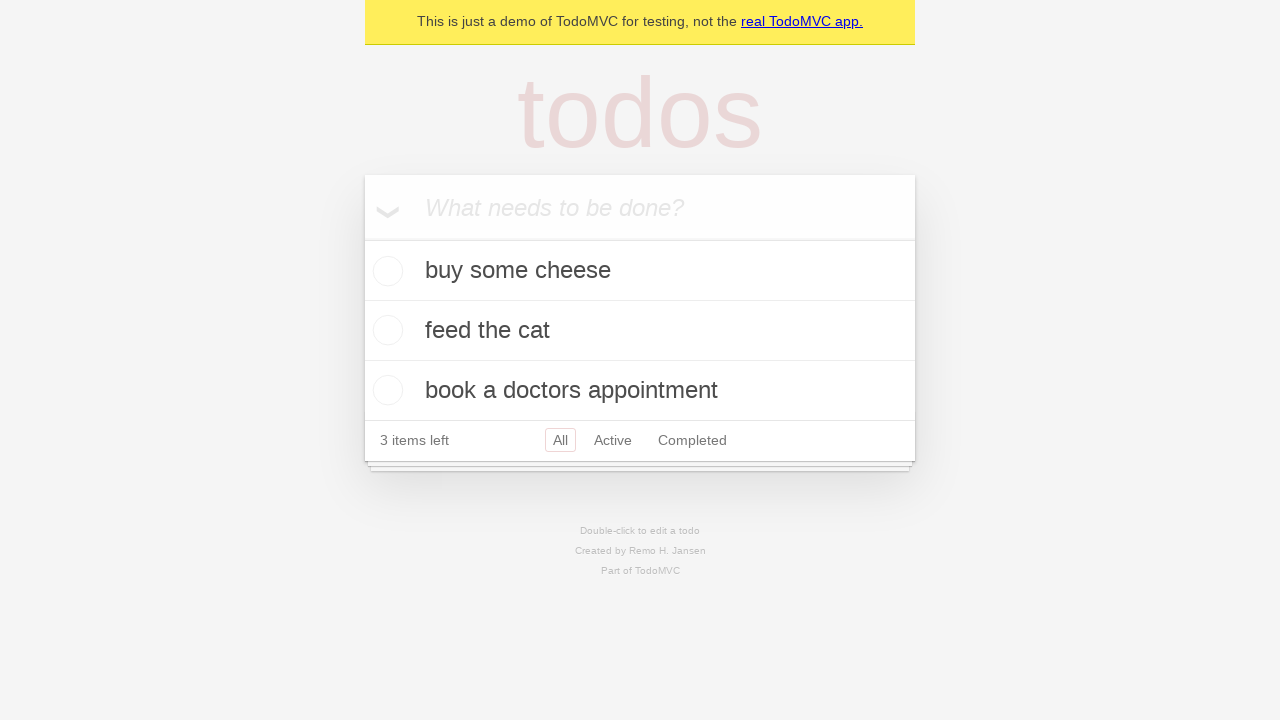

Double-clicked second todo item to enter edit mode at (640, 331) on internal:testid=[data-testid="todo-item"s] >> nth=1
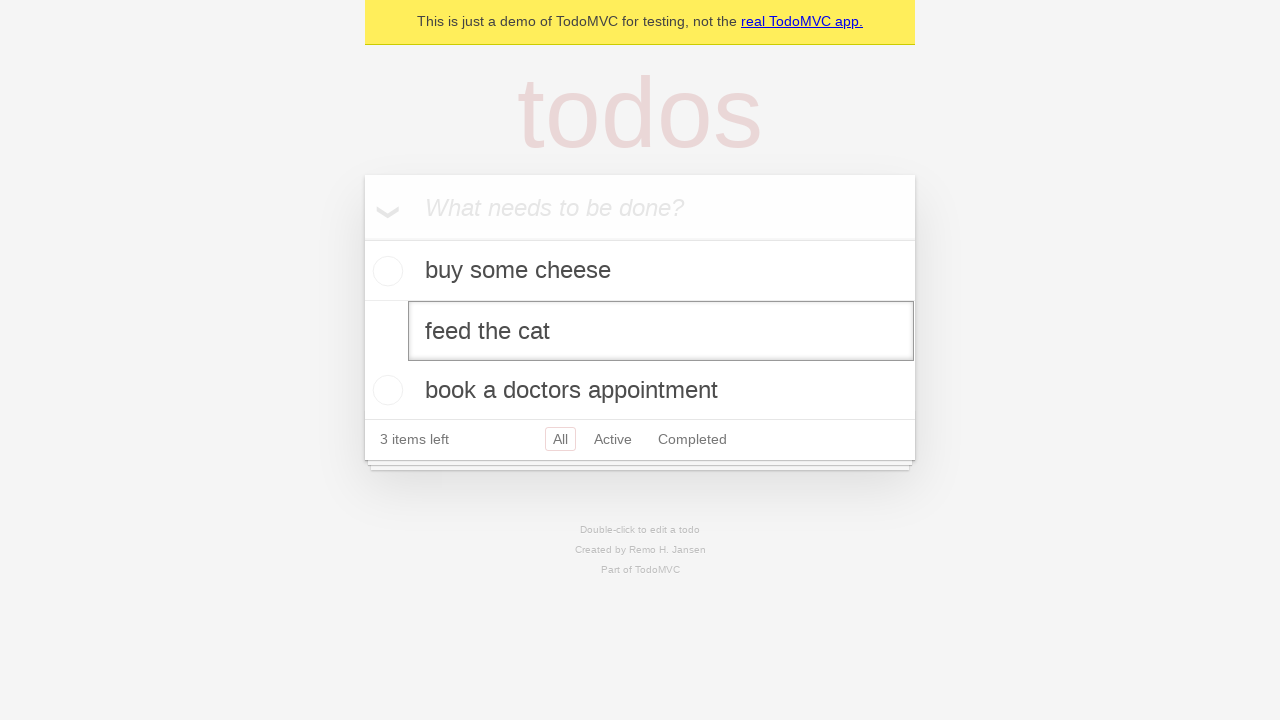

Cleared the text from the edit field on internal:testid=[data-testid="todo-item"s] >> nth=1 >> internal:role=textbox[nam
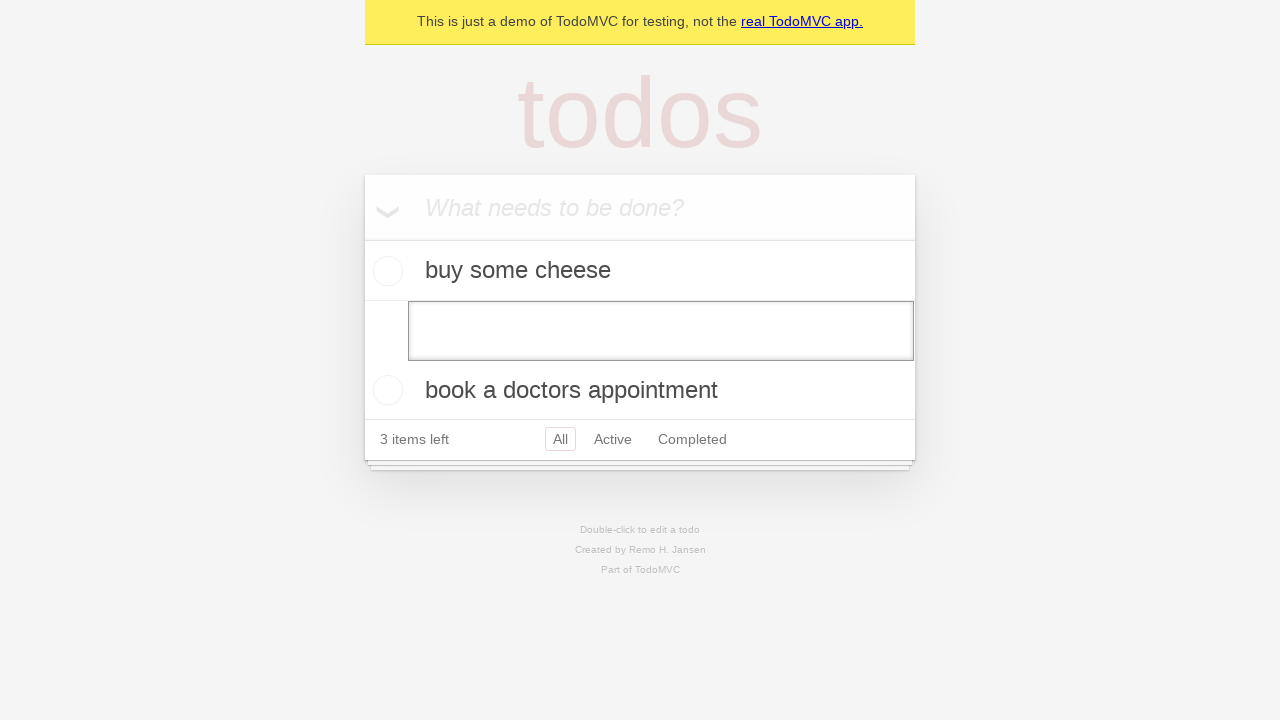

Pressed Enter to confirm removal of todo item with empty text on internal:testid=[data-testid="todo-item"s] >> nth=1 >> internal:role=textbox[nam
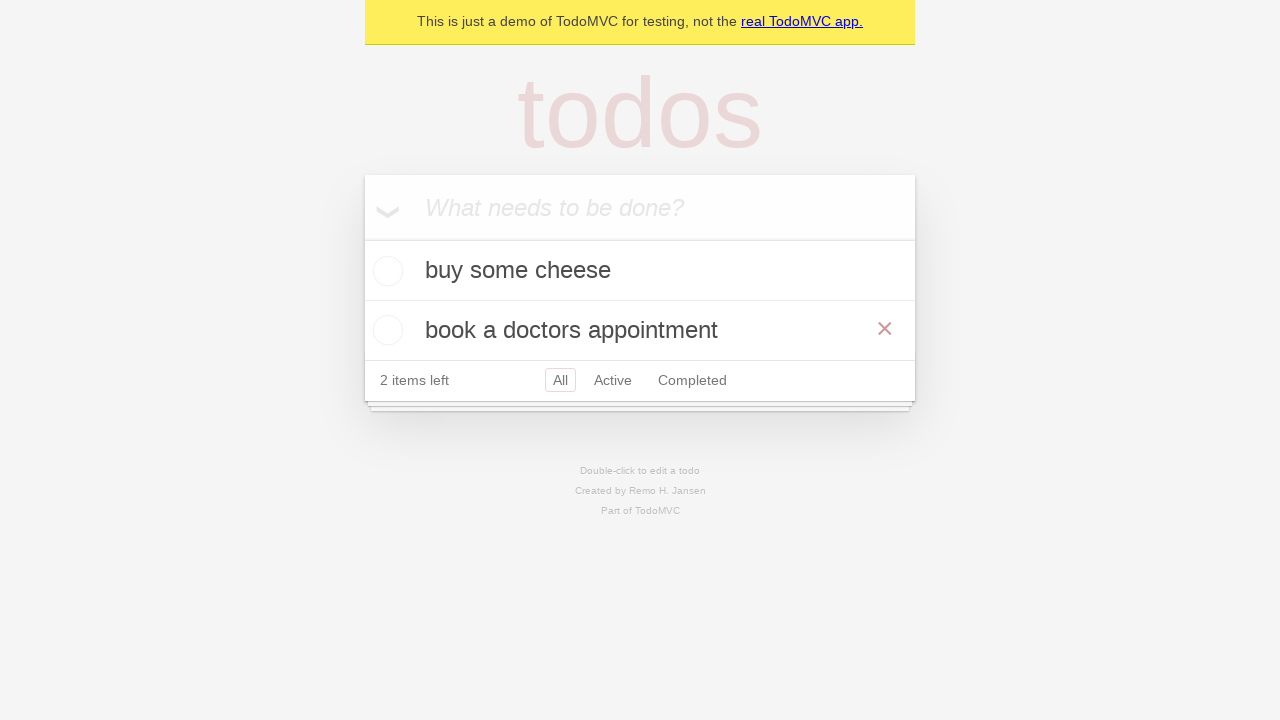

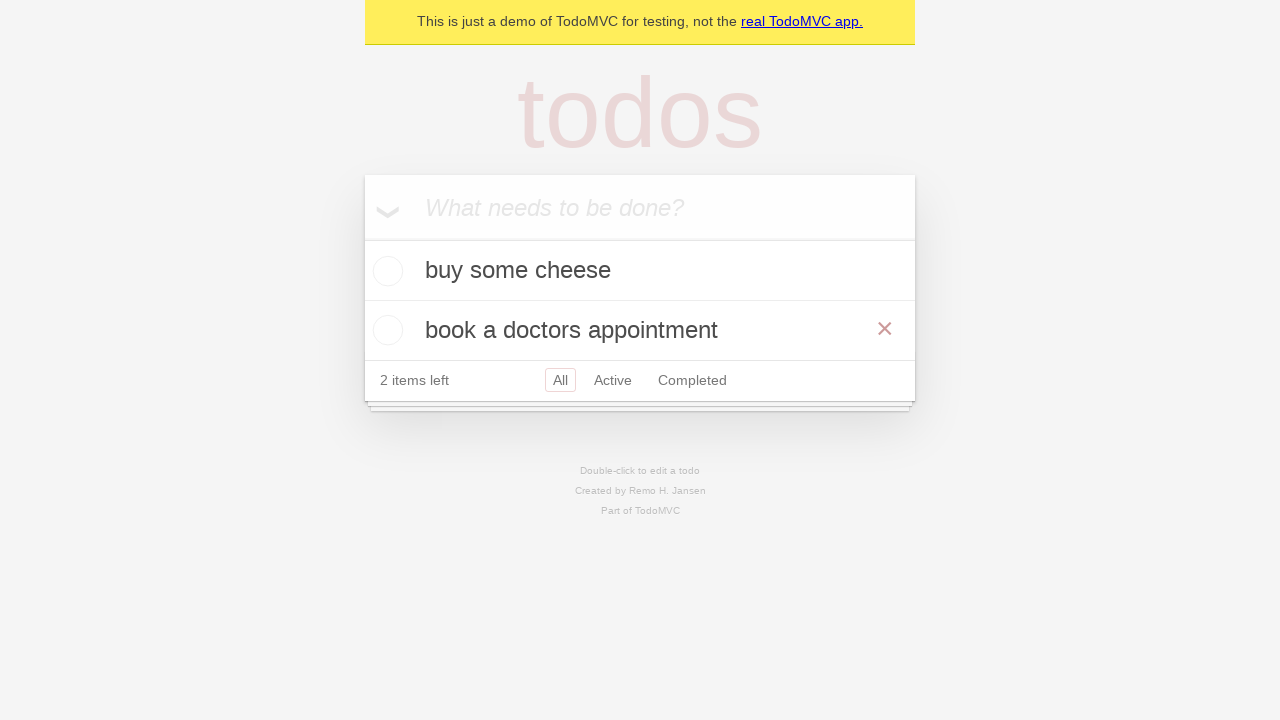